Tests the radio button functionality in the contact us section by selecting the "Yes" radio button

Starting URL: https://cbarnc.github.io/Group3-repo-projects/

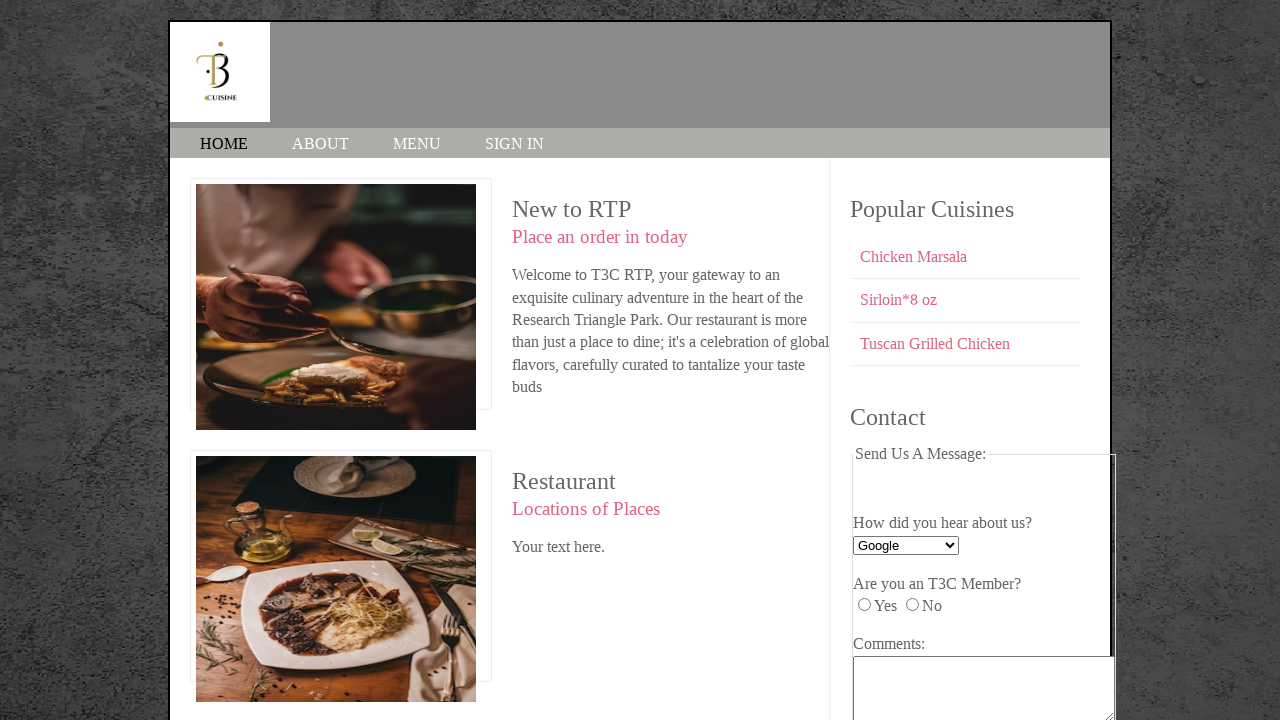

Clicked the 'Yes' radio button in the T3C member section at (864, 605) on input[name='T3C_member'][value='yes']
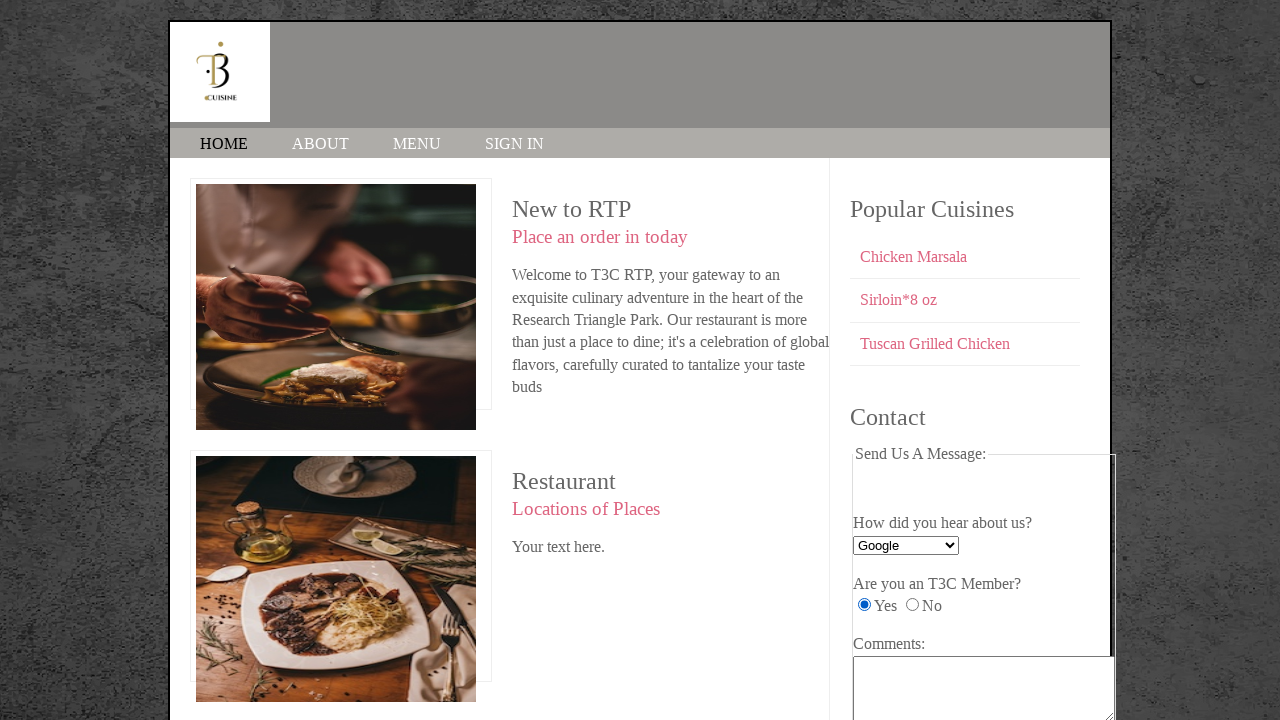

Located the 'Yes' radio button element
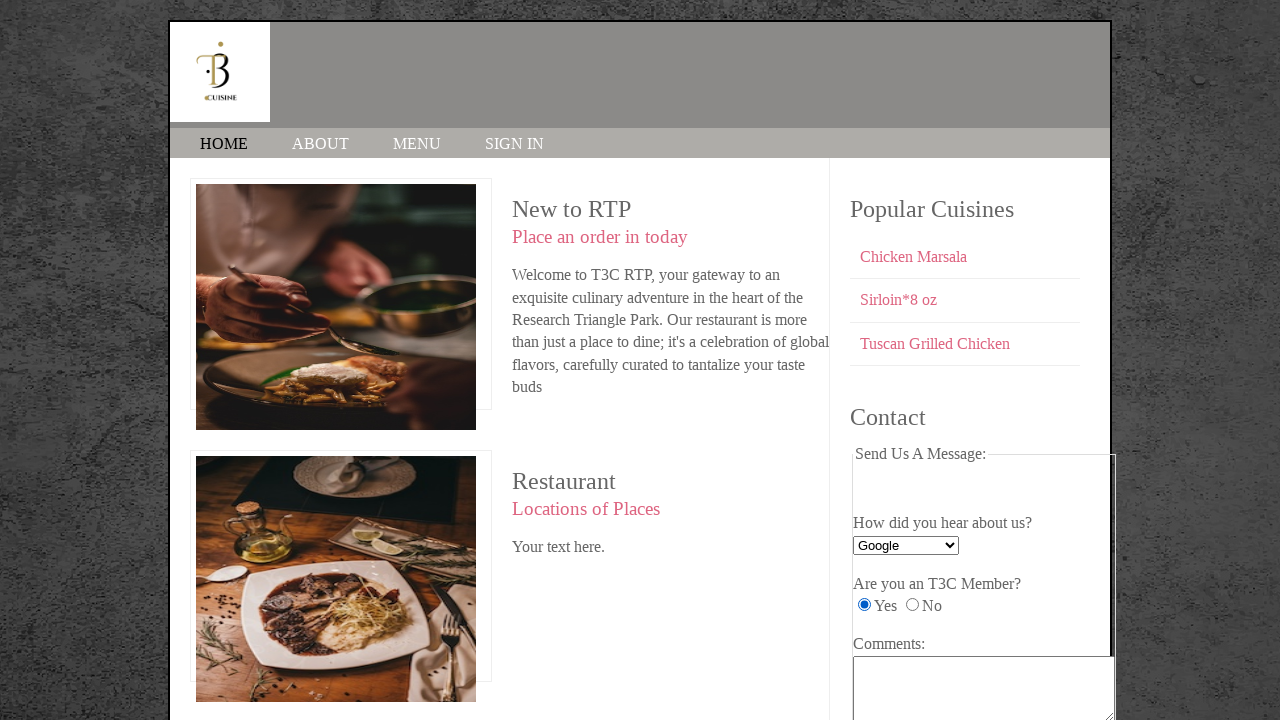

Verified that the 'Yes' radio button is checked
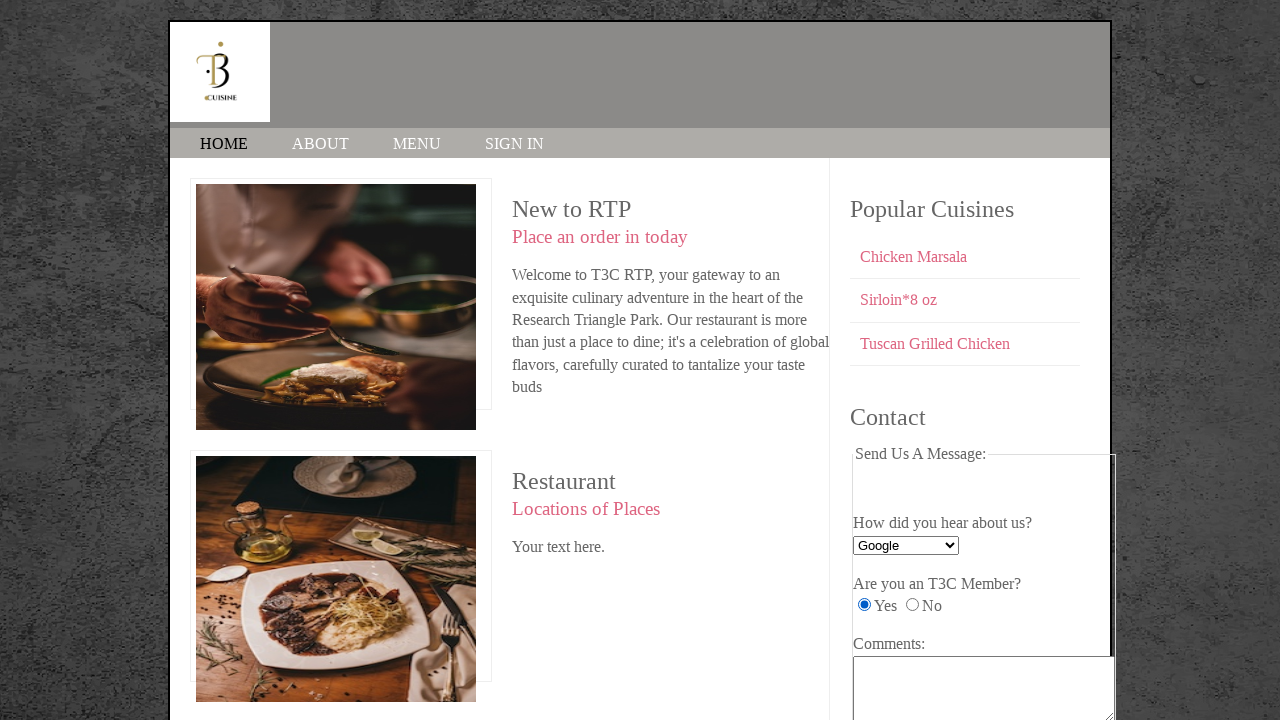

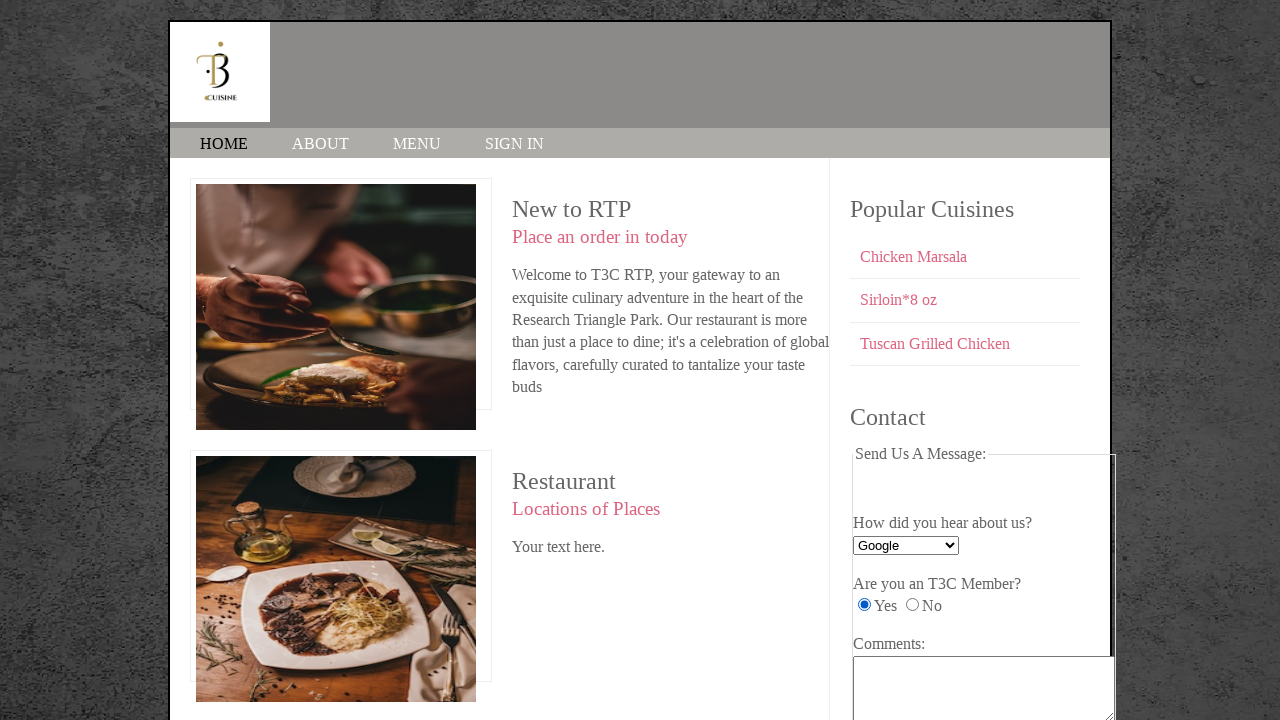